Tests that the currently applied filter link is highlighted with selected class

Starting URL: https://demo.playwright.dev/todomvc

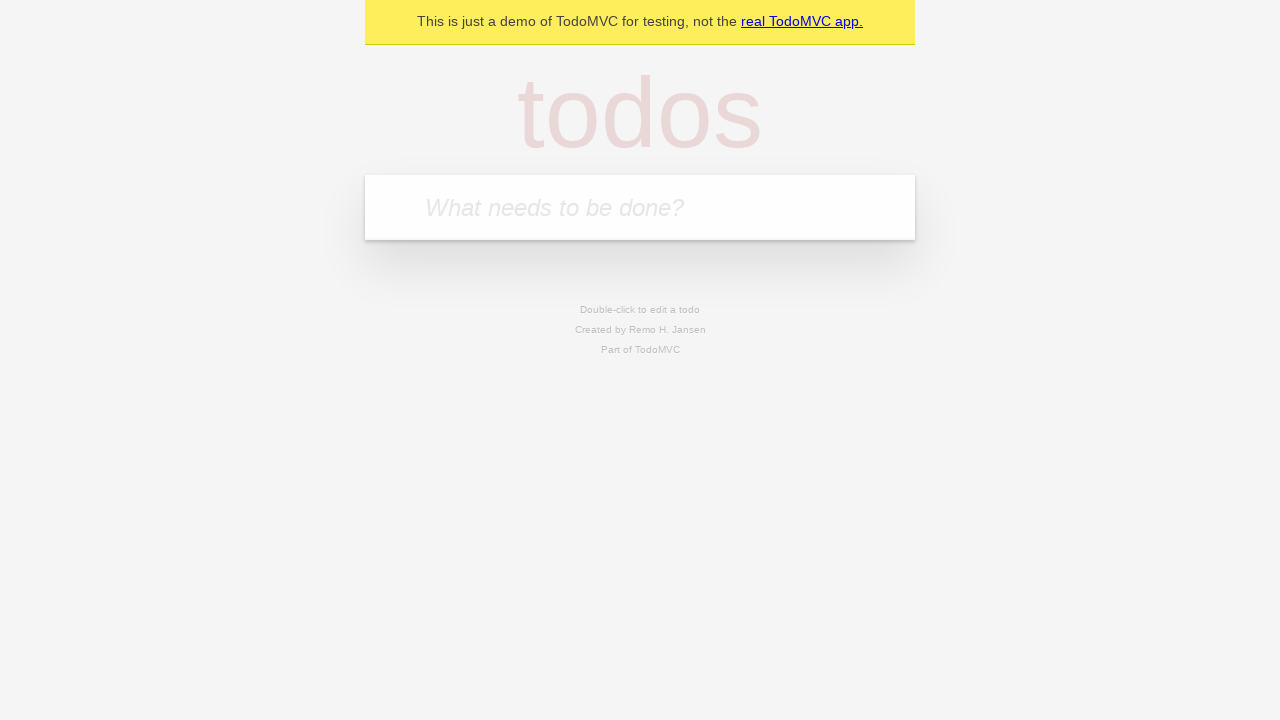

Filled todo input with 'buy some cheese' on internal:attr=[placeholder="What needs to be done?"i]
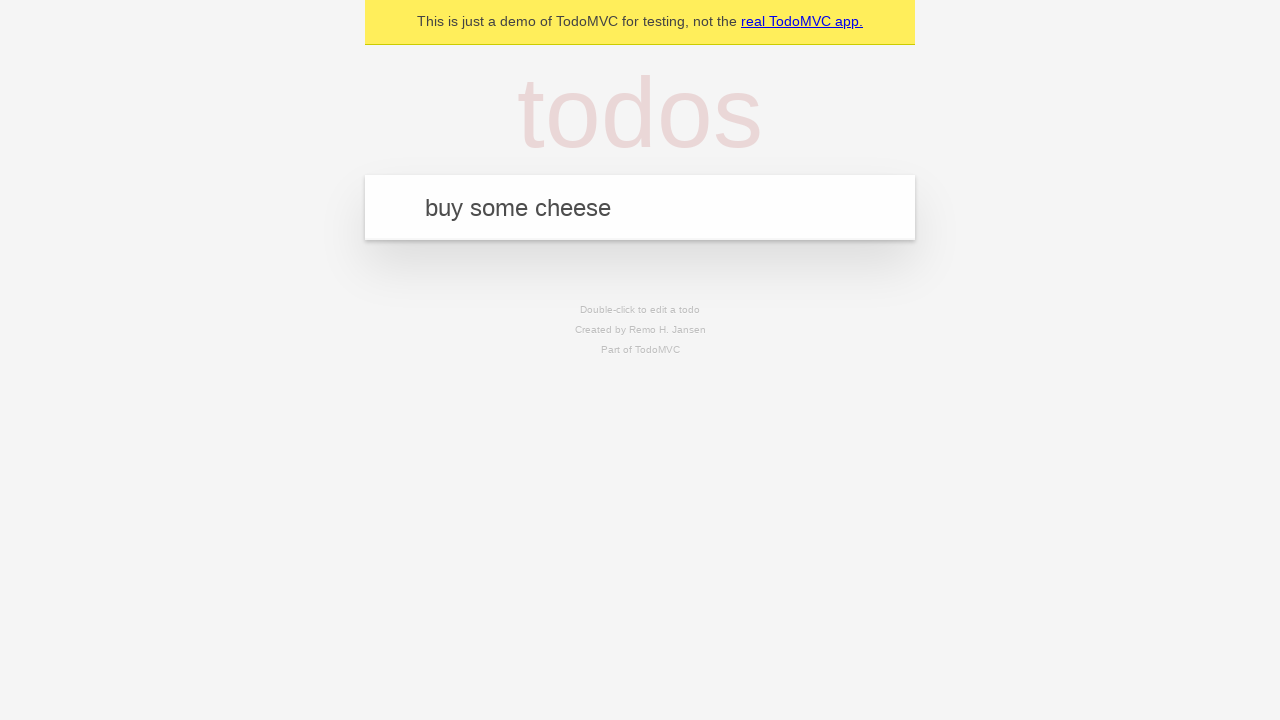

Pressed Enter to create todo 'buy some cheese' on internal:attr=[placeholder="What needs to be done?"i]
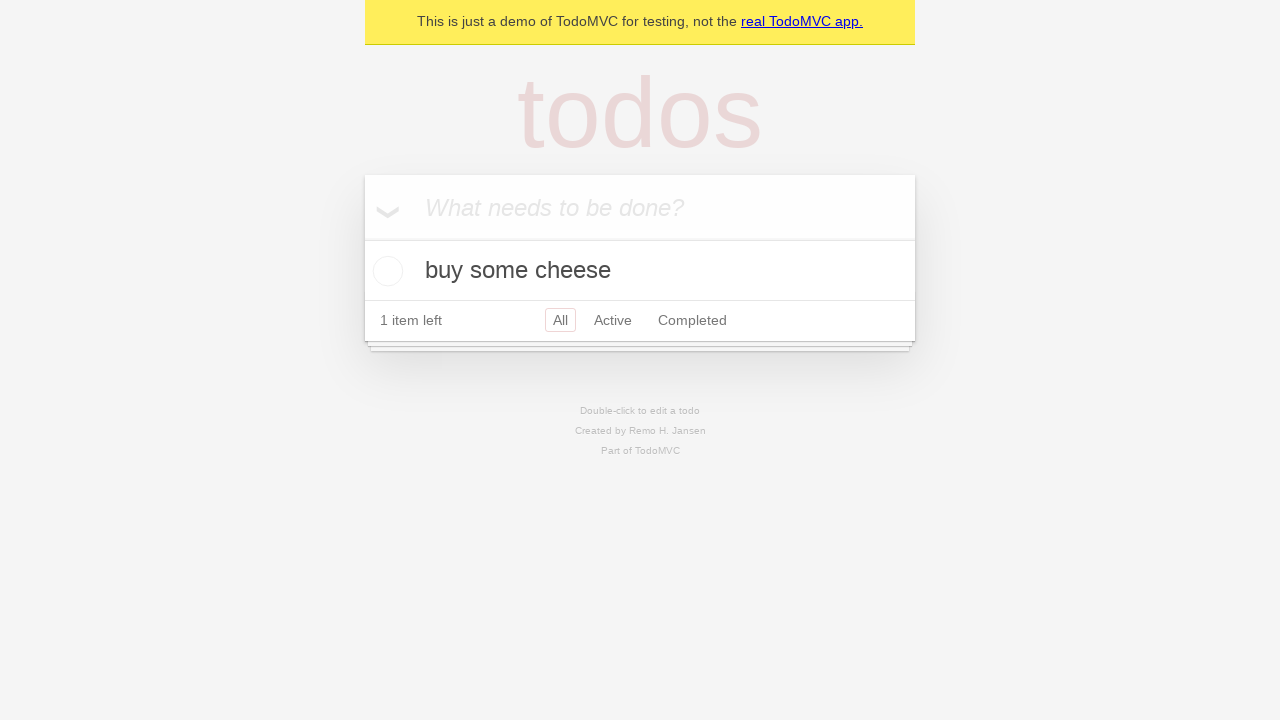

Filled todo input with 'feed the cat' on internal:attr=[placeholder="What needs to be done?"i]
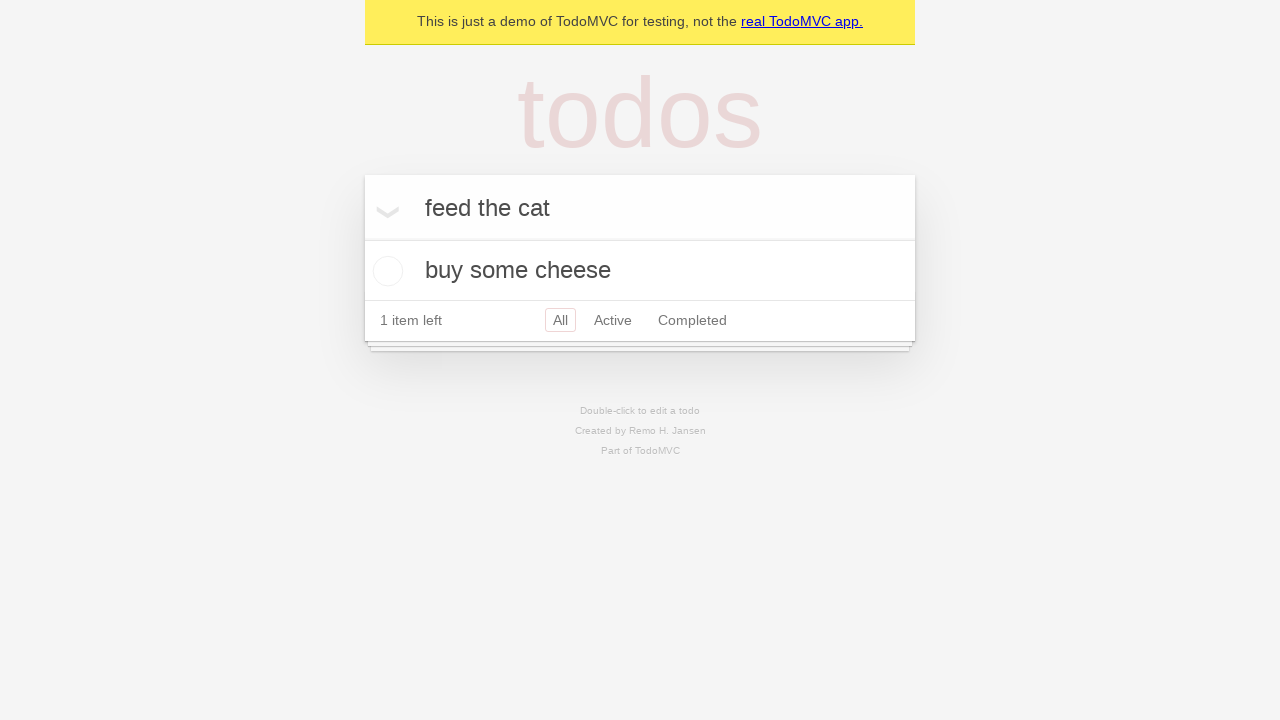

Pressed Enter to create todo 'feed the cat' on internal:attr=[placeholder="What needs to be done?"i]
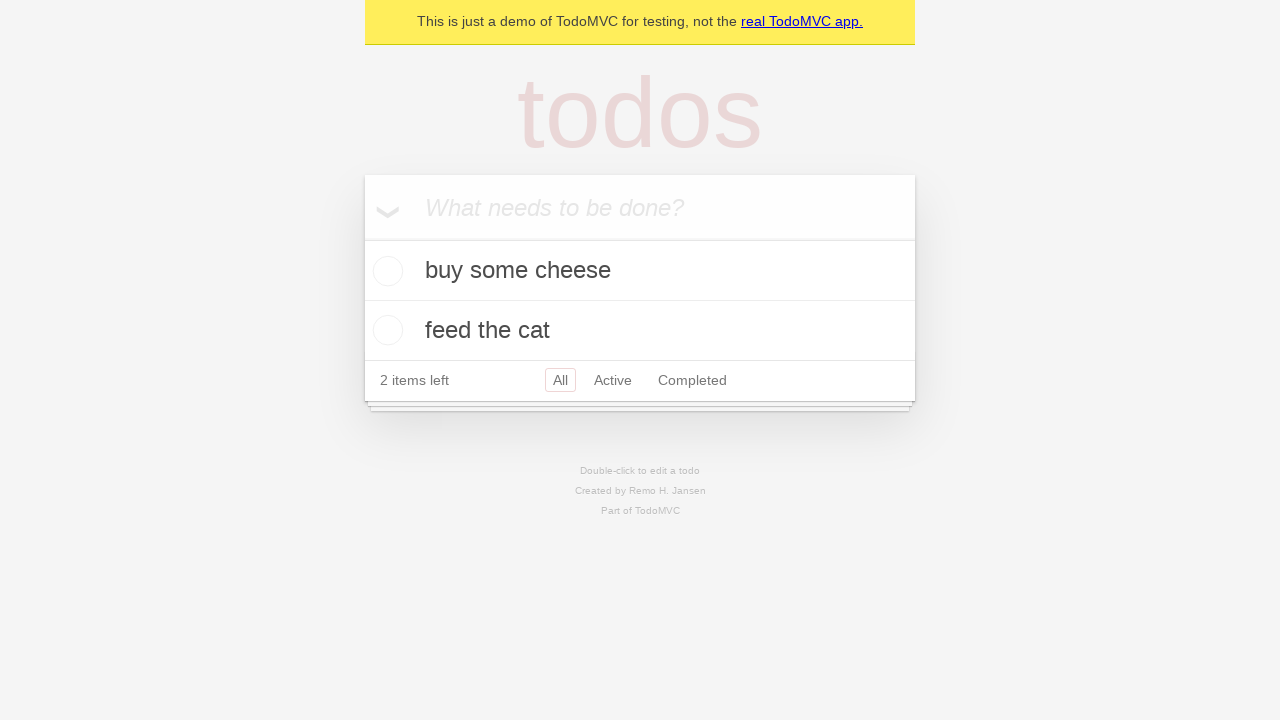

Filled todo input with 'book a doctors appointment' on internal:attr=[placeholder="What needs to be done?"i]
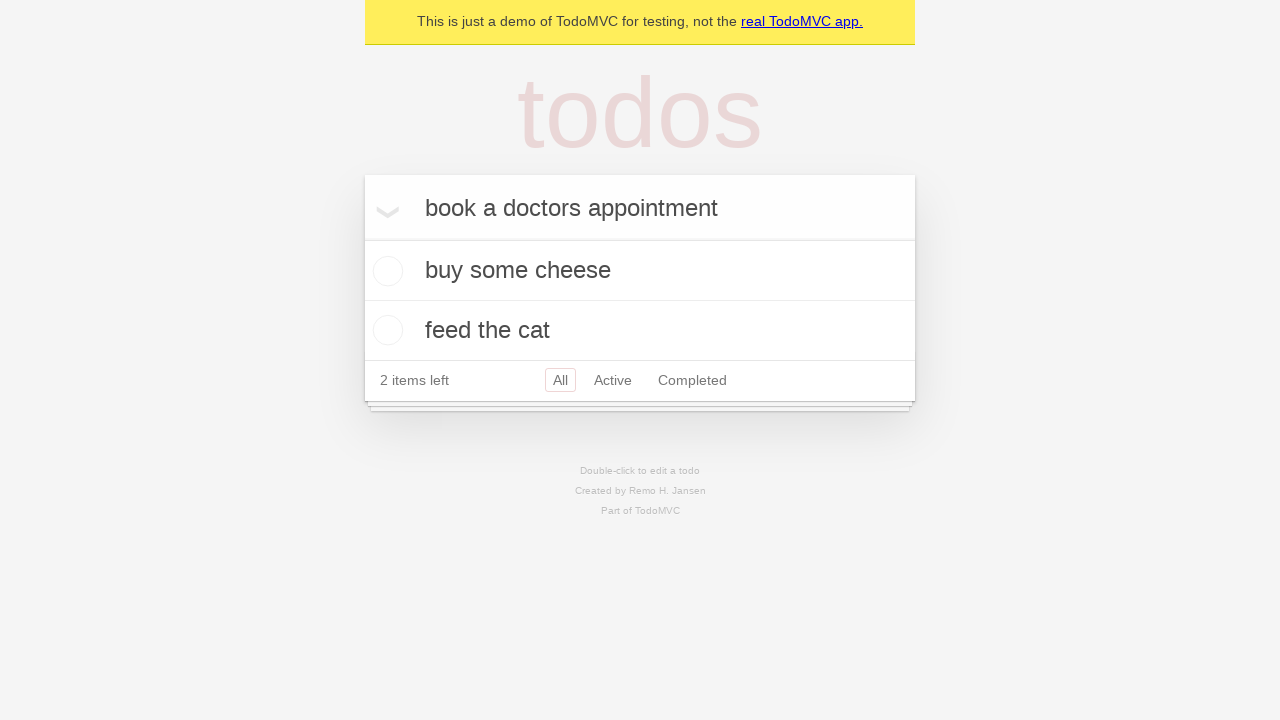

Pressed Enter to create todo 'book a doctors appointment' on internal:attr=[placeholder="What needs to be done?"i]
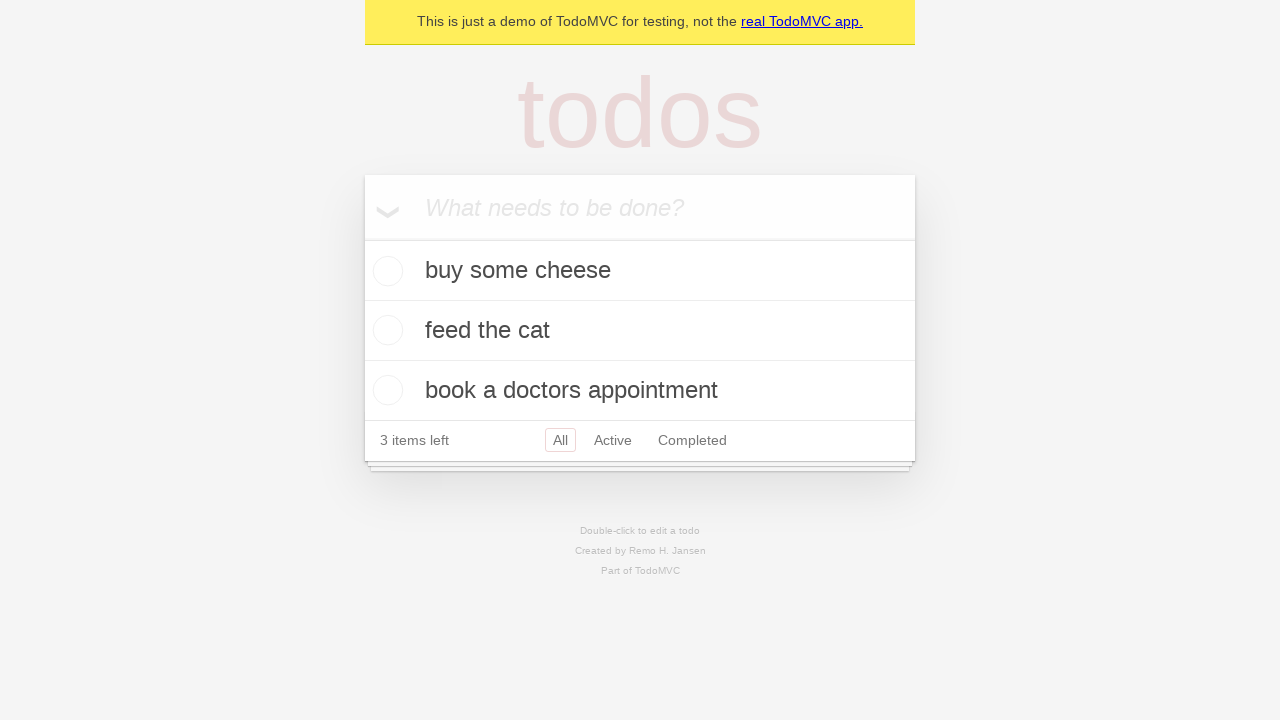

All three todo items loaded
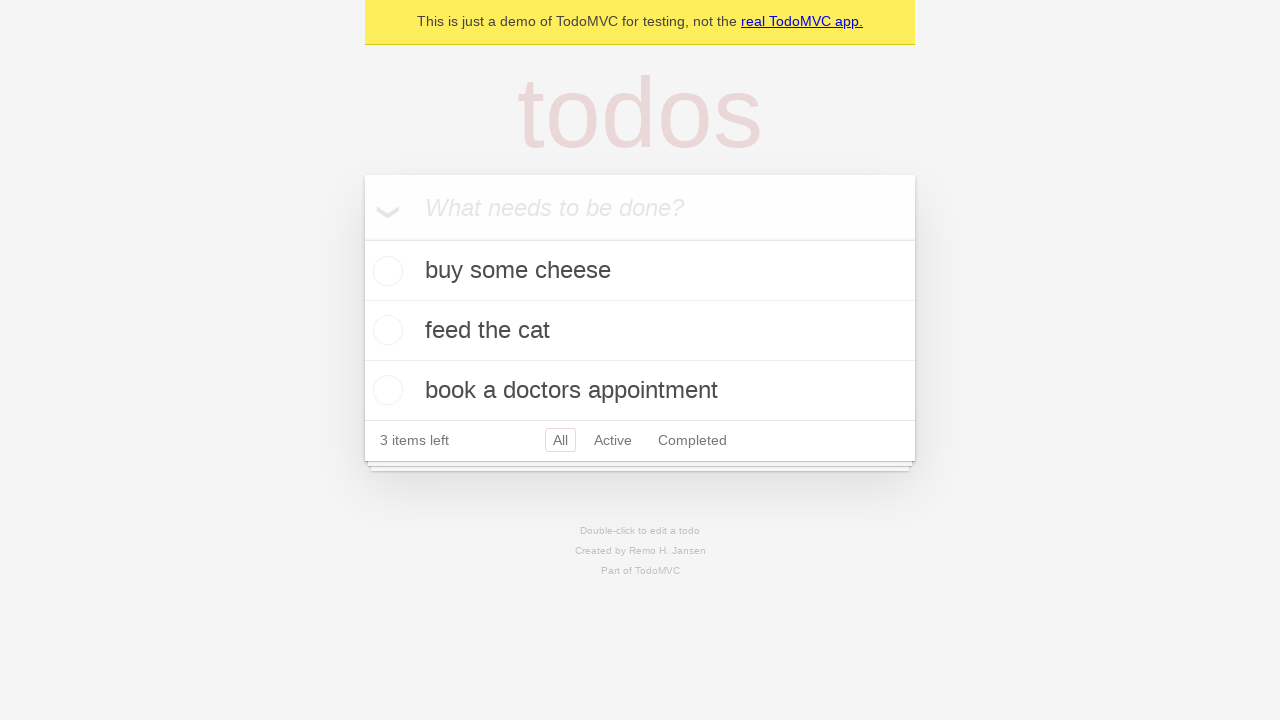

Clicked Active filter link at (613, 440) on internal:role=link[name="Active"i]
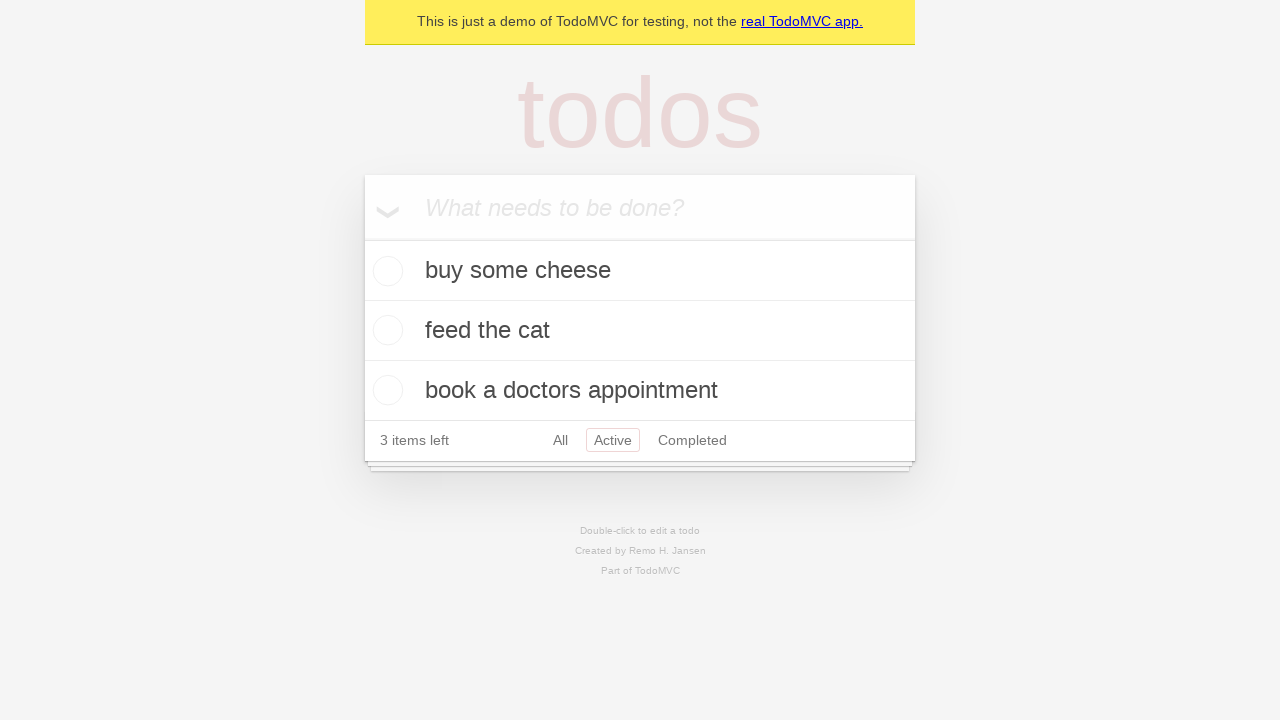

Clicked Completed filter link to test highlight at (692, 440) on internal:role=link[name="Completed"i]
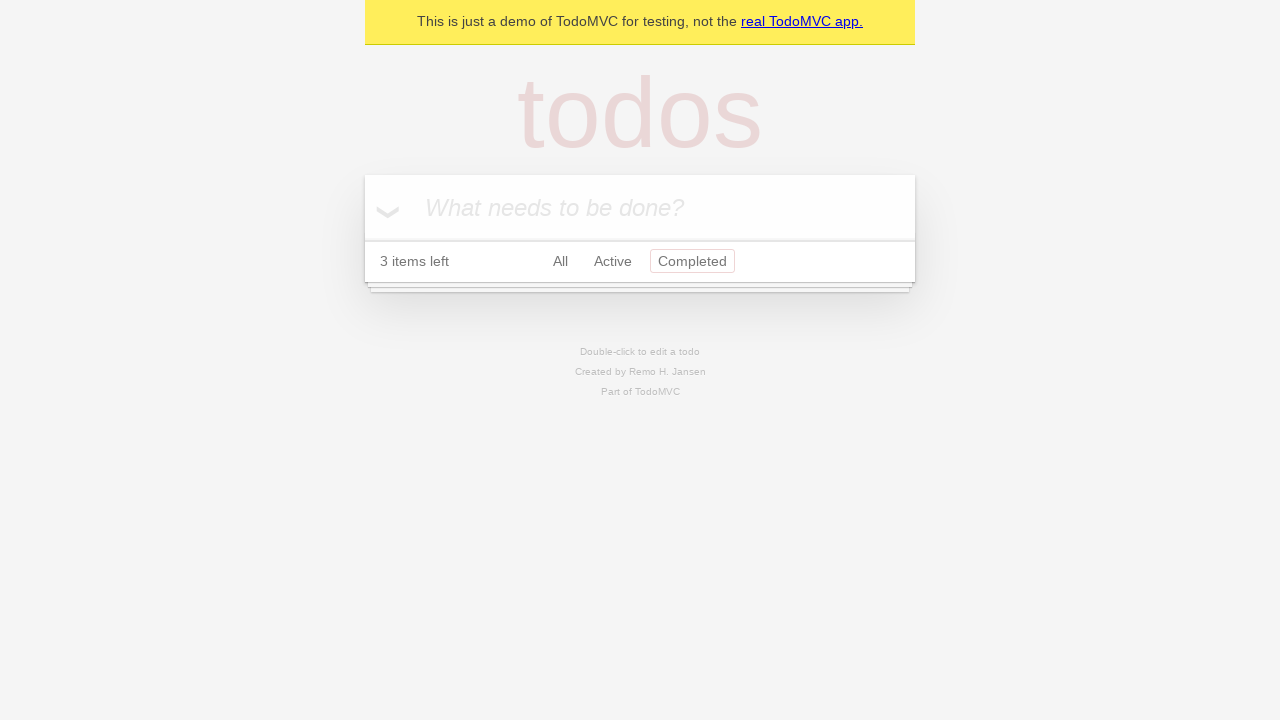

Verified that Completed filter link is highlighted with selected class
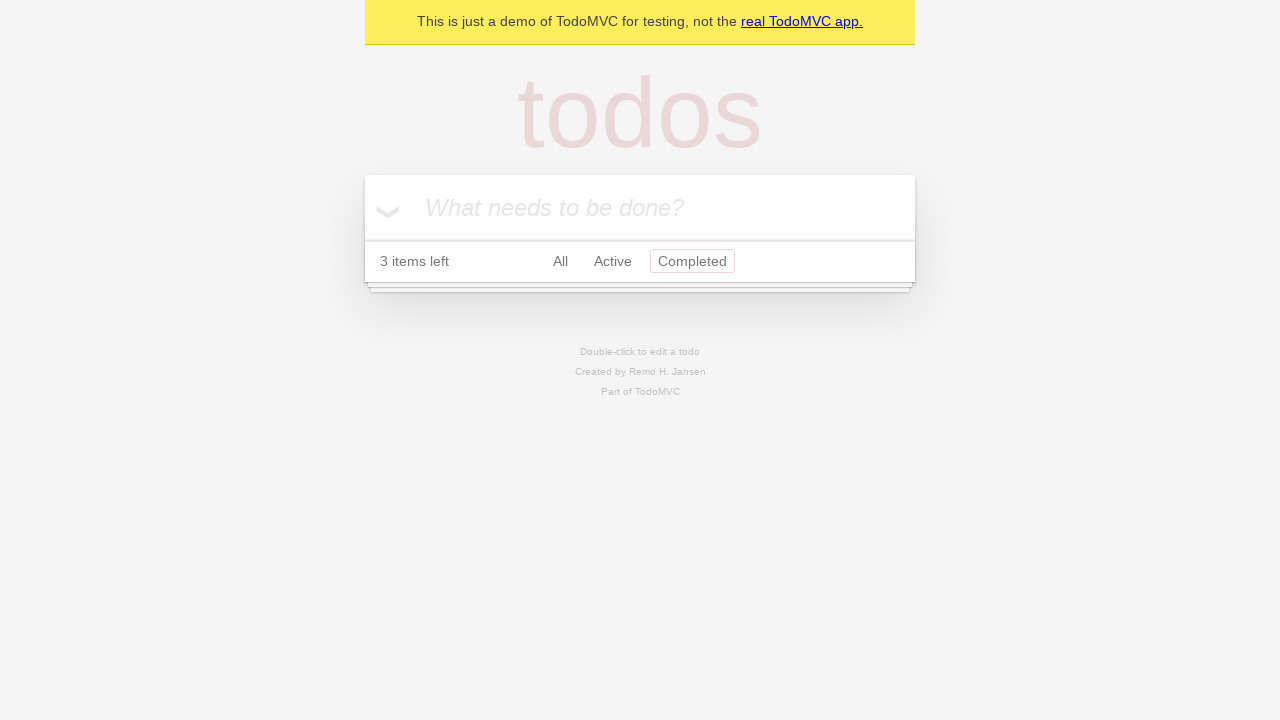

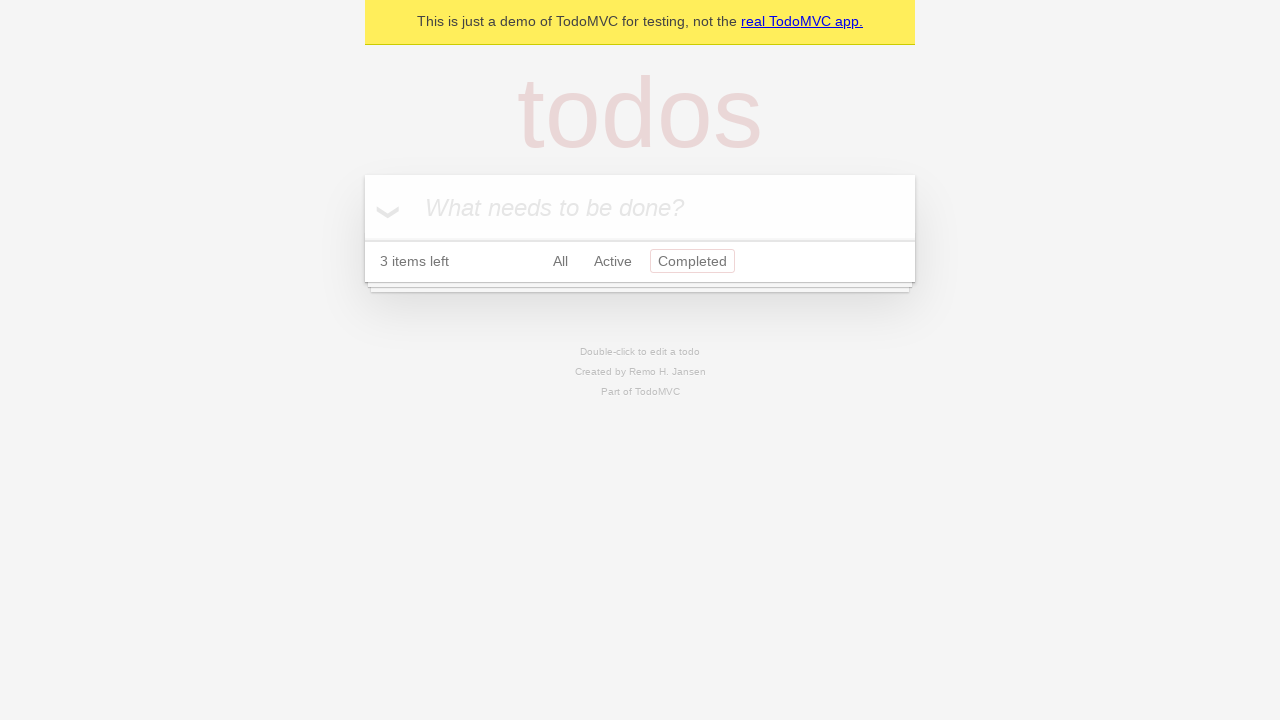